Tests that submitting order form with all empty fields shows an error alert.

Starting URL: https://www.demoblaze.com/

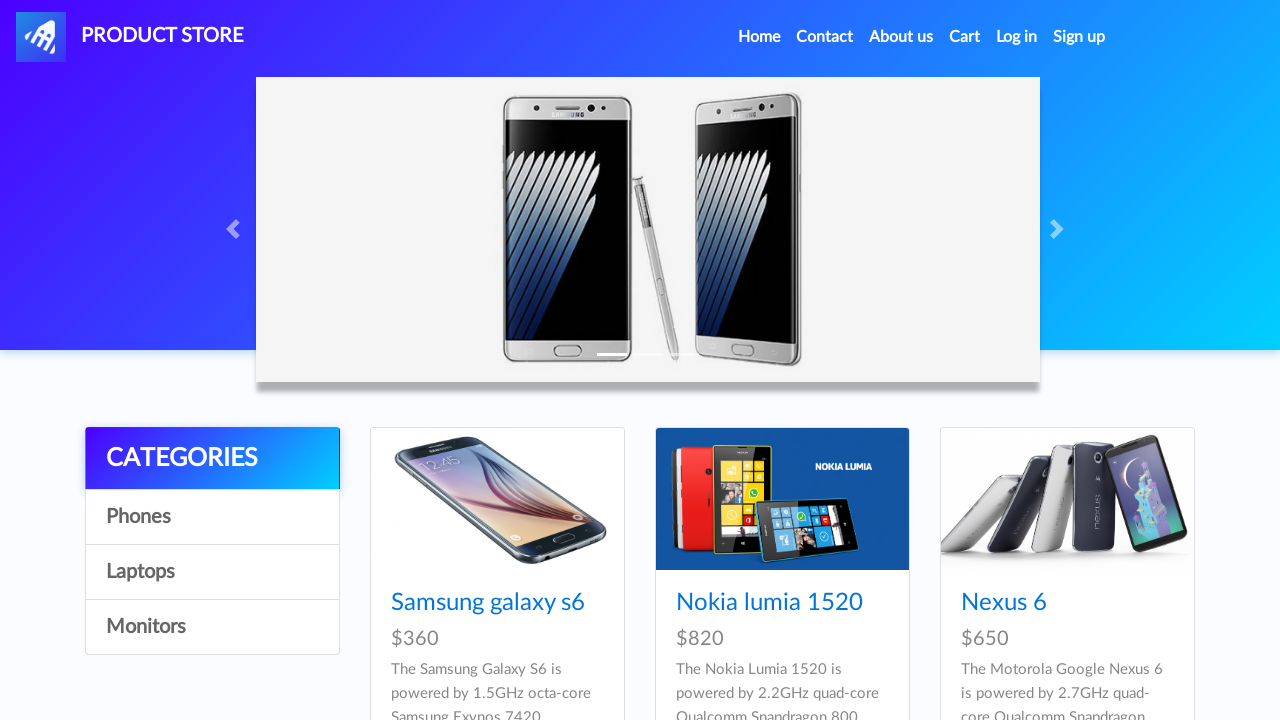

Set up dialog handler for alerts
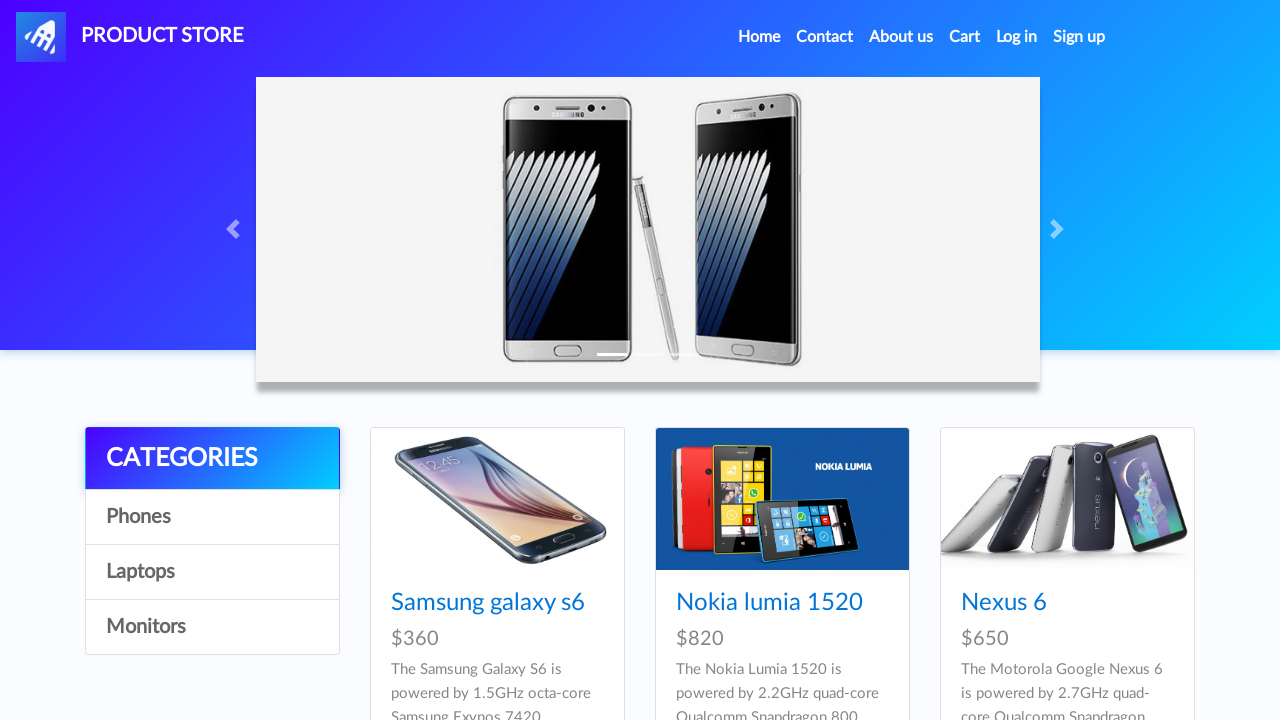

Clicked on Laptops category at (212, 572) on text=Laptops
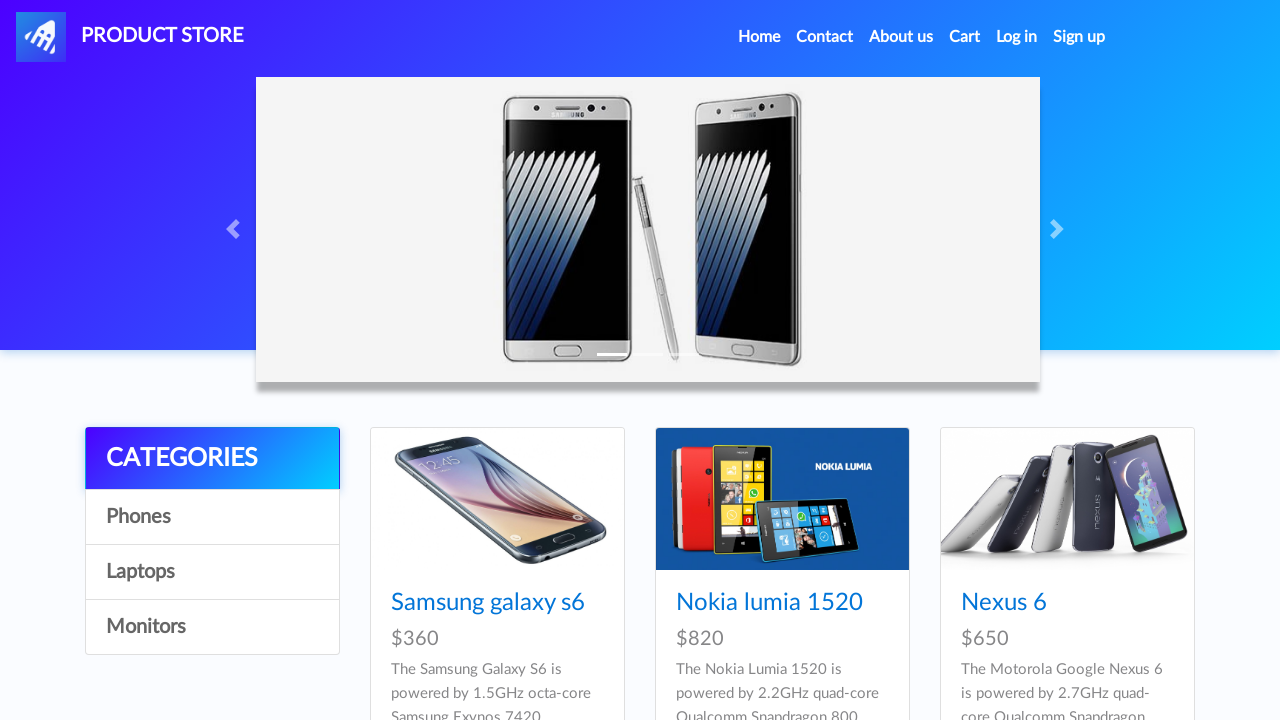

Selected MacBook air product at (1028, 603) on text=MacBook air
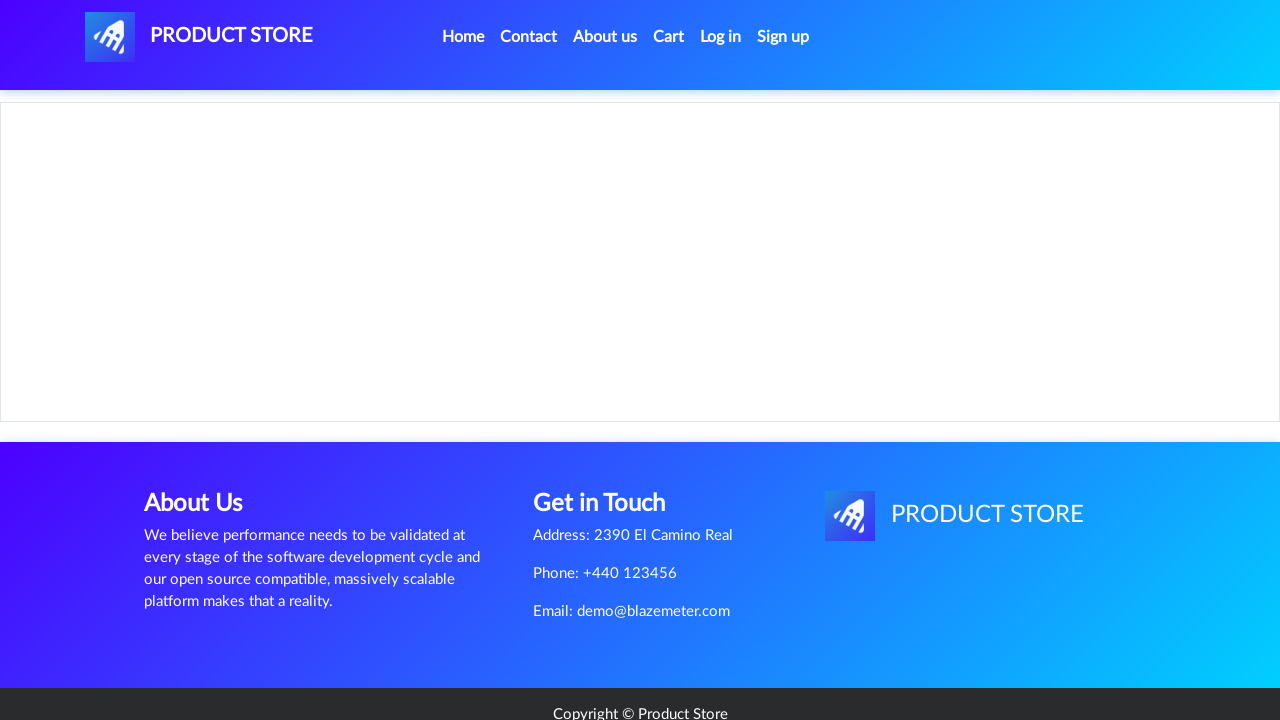

Clicked Add to cart button at (610, 440) on text=Add to cart
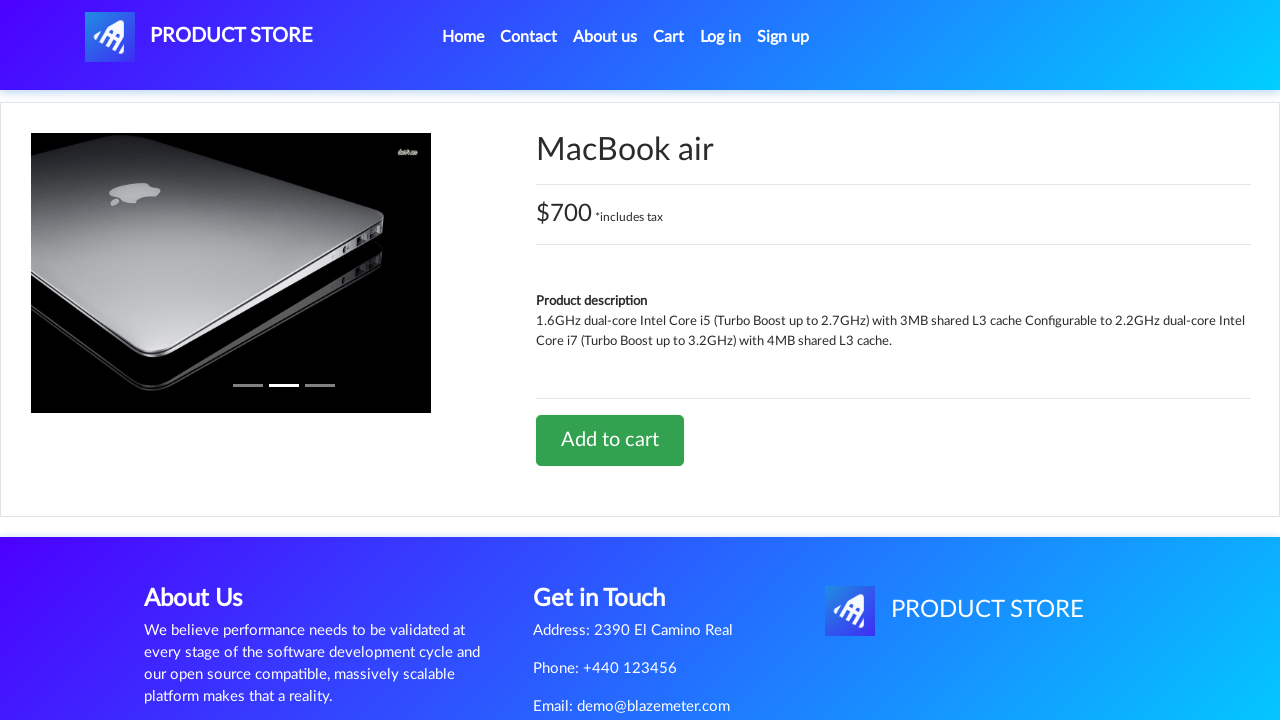

Waited 2 seconds for add to cart operation to complete
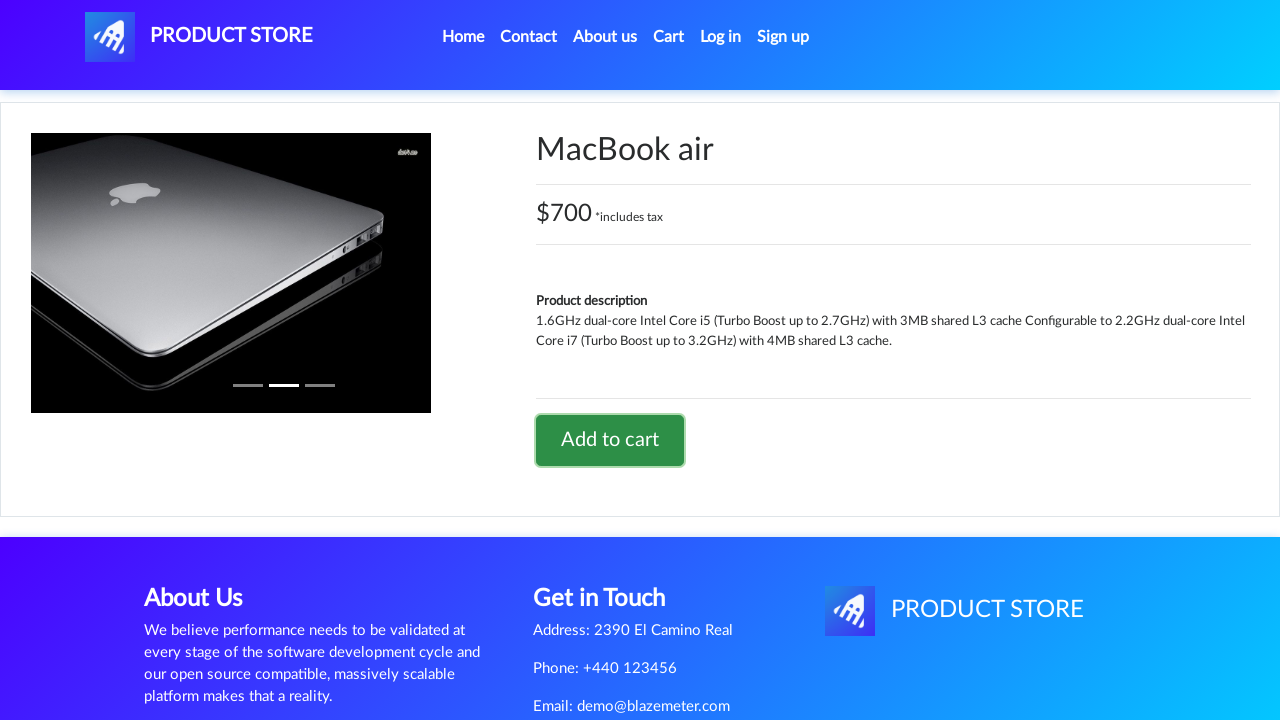

Clicked on Cart link to navigate to cart page at (669, 37) on text=Cart
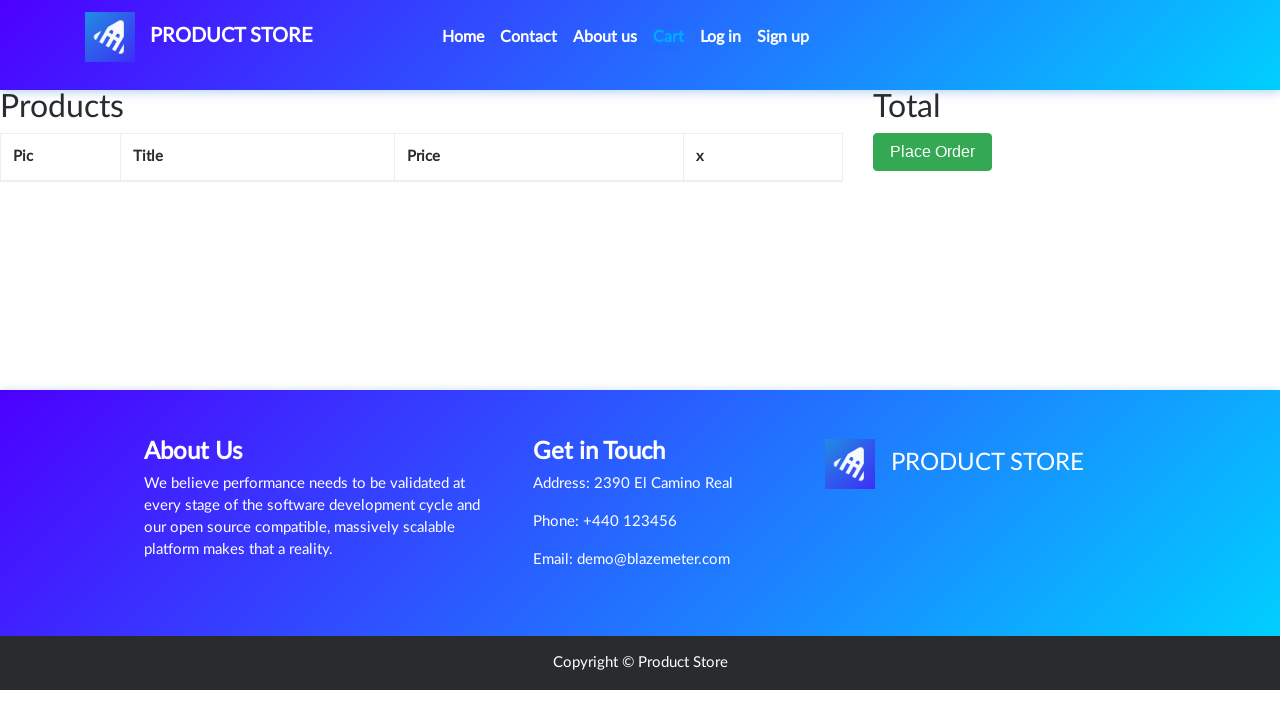

Clicked Place Order button to open order form at (933, 152) on #page-wrapper > div > div.col-lg-1 > button
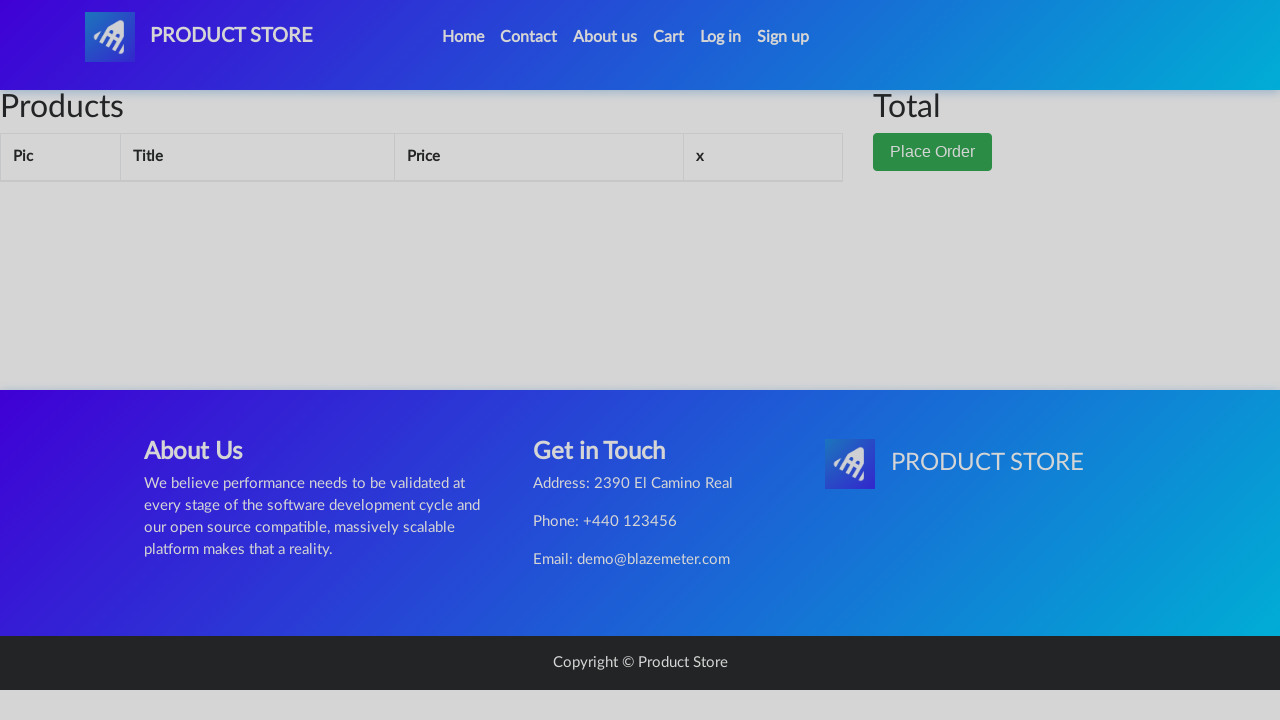

Clicked Purchase button with all empty form fields at (823, 655) on xpath=/html/body/div[3]/div/div/div[3]/button[2]
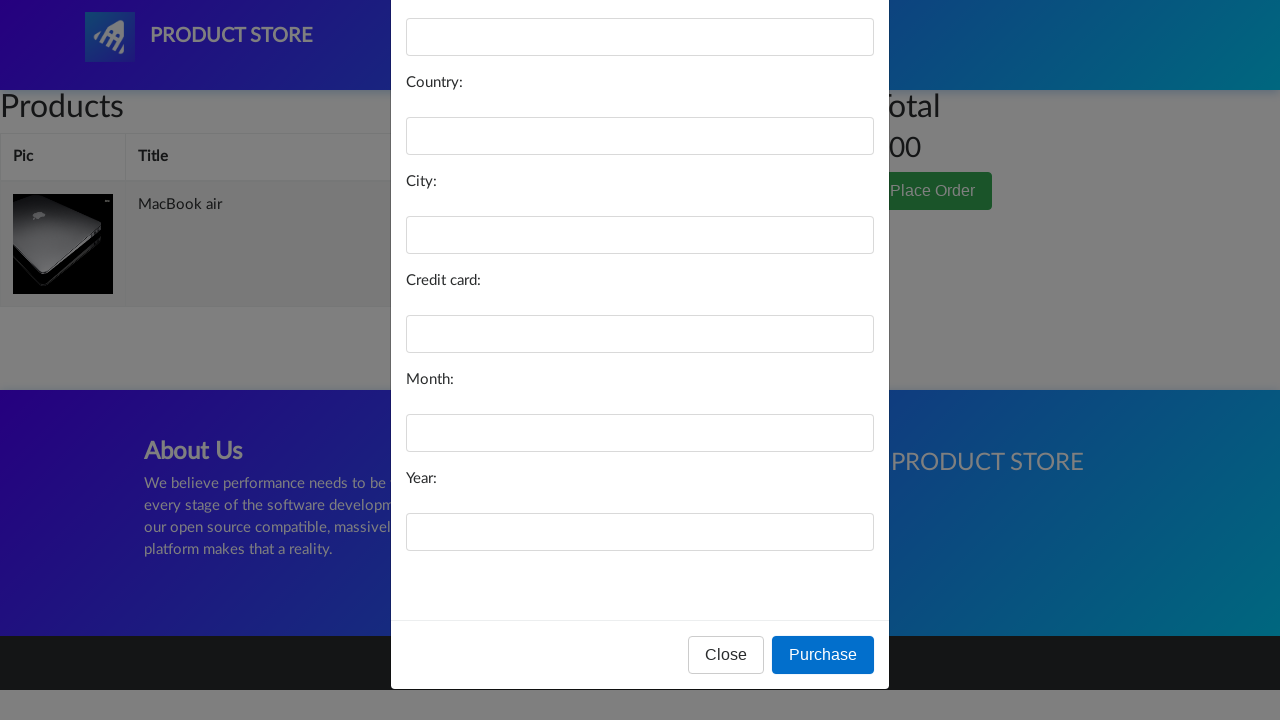

Waited for error alert to be handled and dismissed
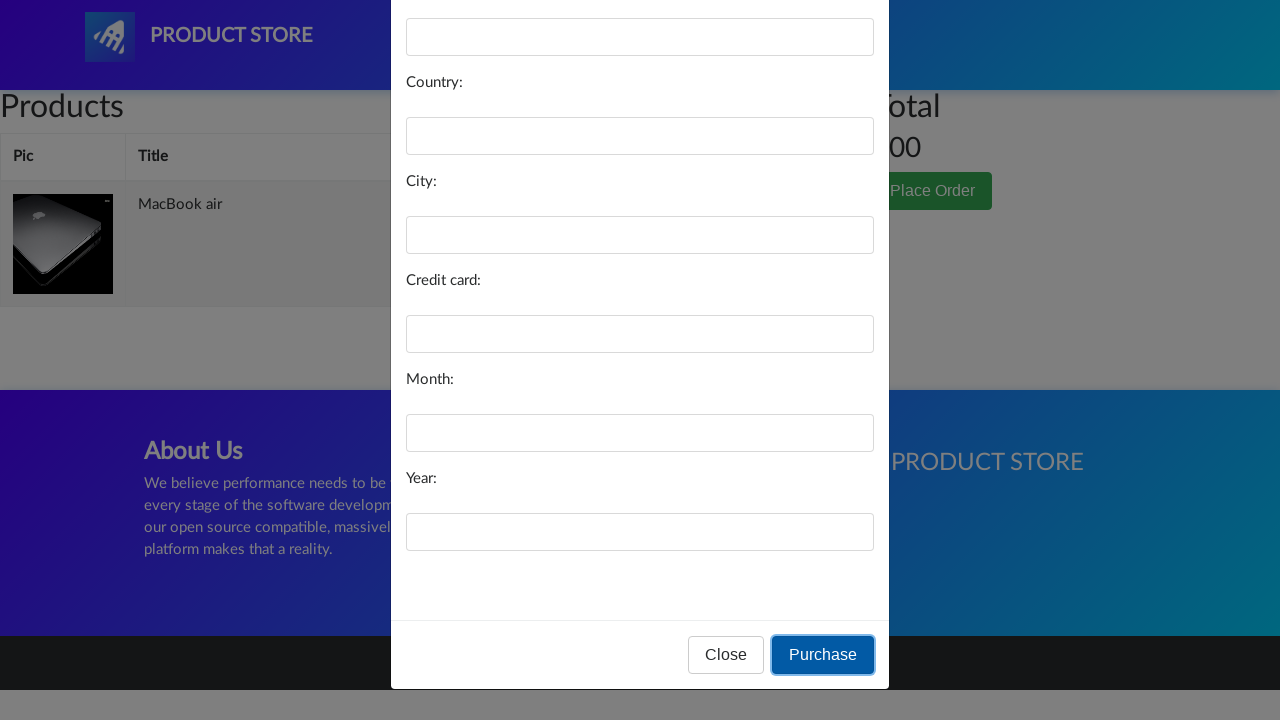

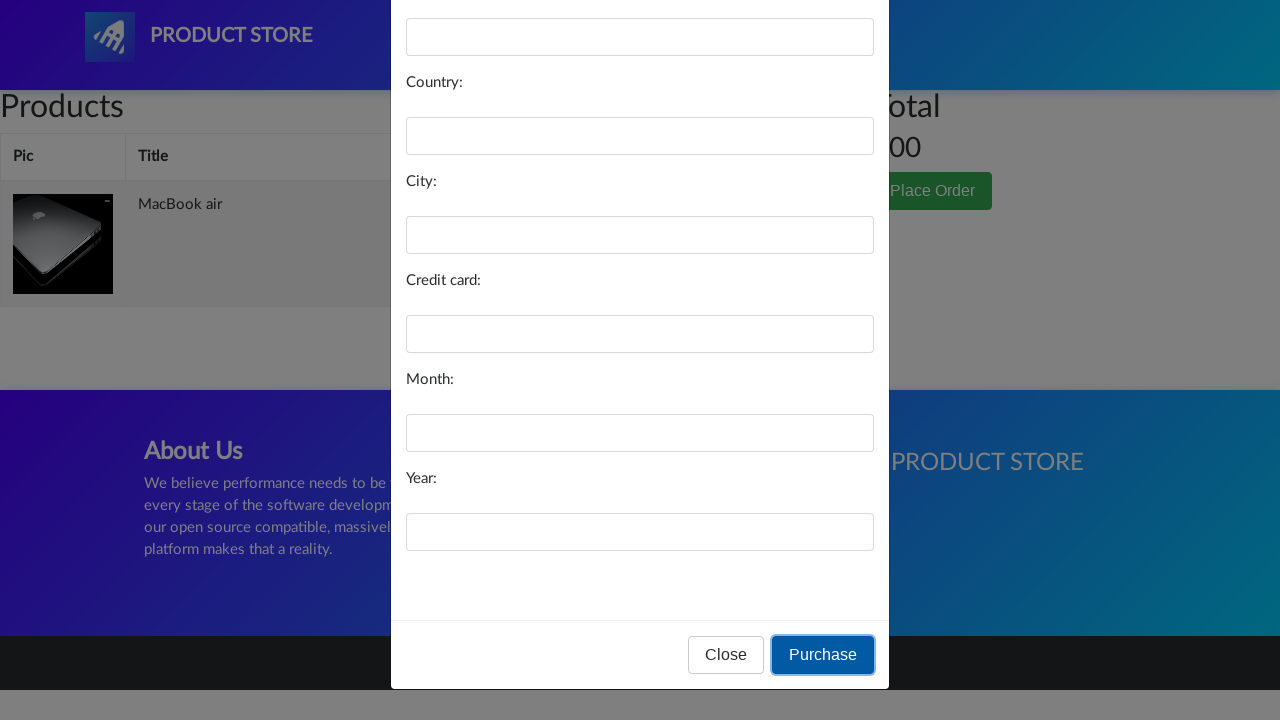